Tests iframe handling by switching to a single frame and entering text into an input field within the frame

Starting URL: https://demo.automationtesting.in/Frames.html

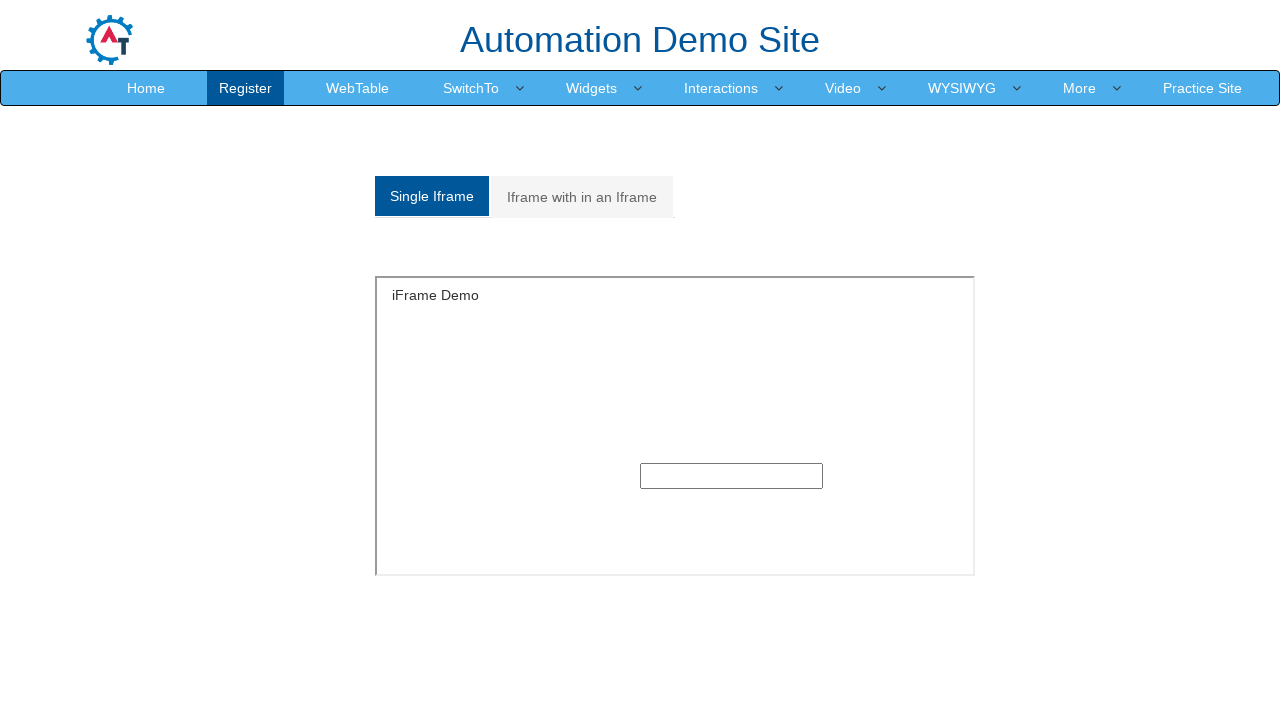

Located iframe with id 'singleframe'
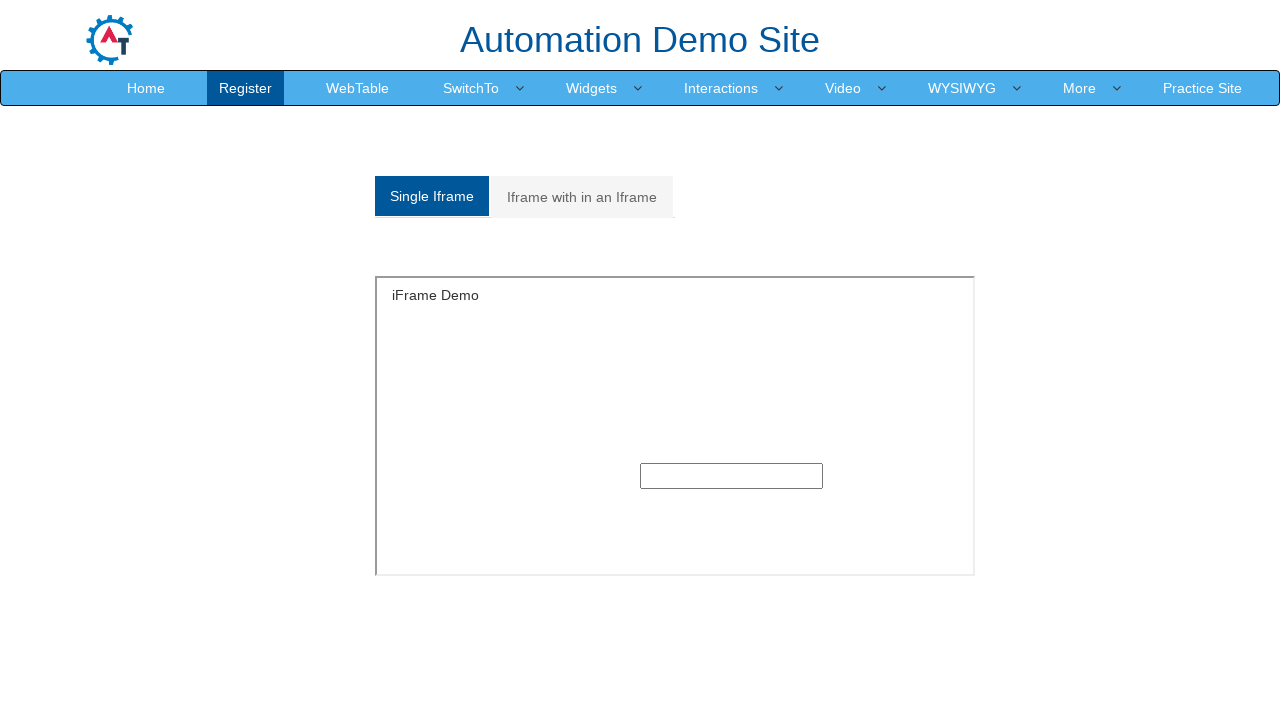

Entered 'anil' into text input field within the iframe on iframe#singleframe >> internal:control=enter-frame >> input[type='text']
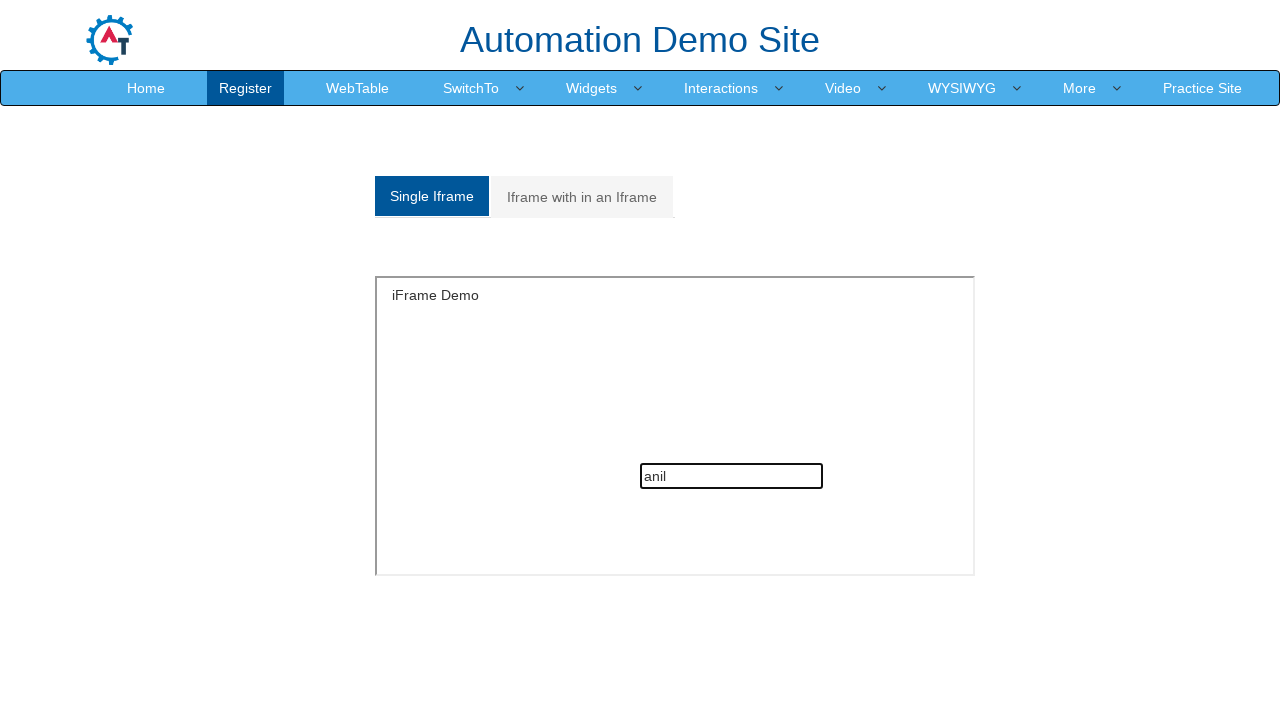

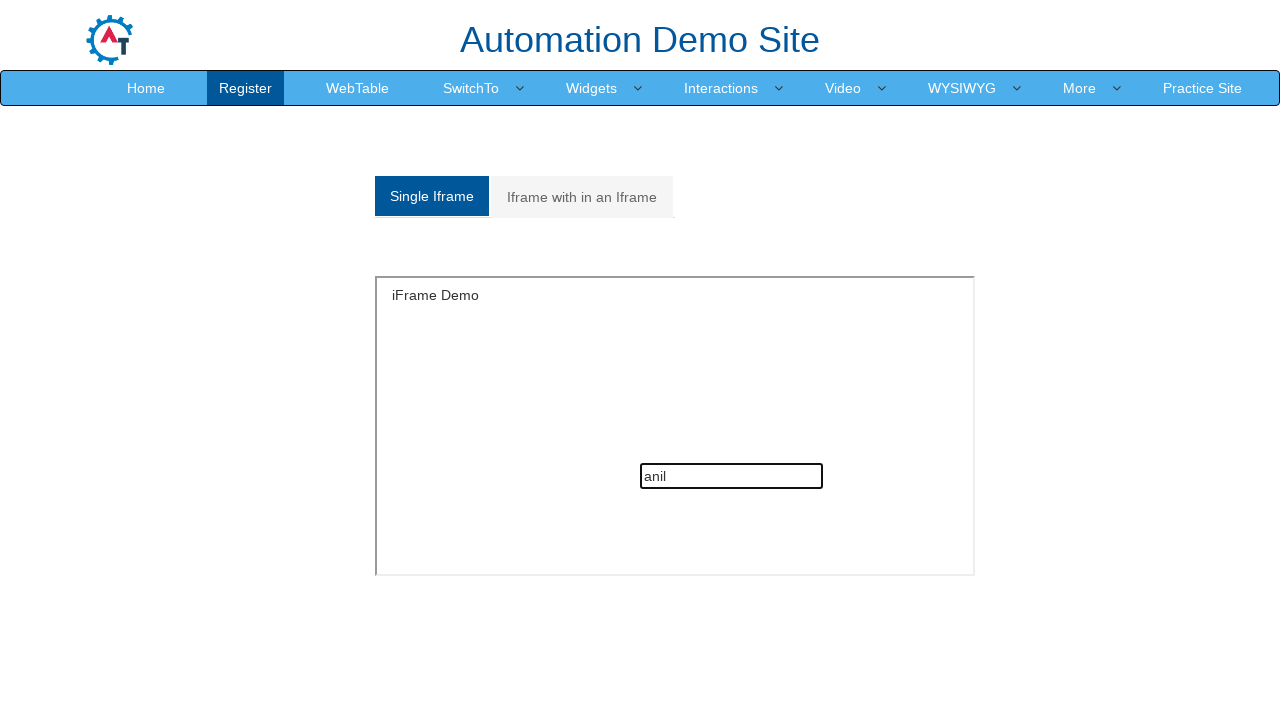